Tests navigation menu functionality on Daxtra website by hovering over dropdown menus and clicking through various product and solution links to verify they are accessible

Starting URL: https://www.daxtra.com

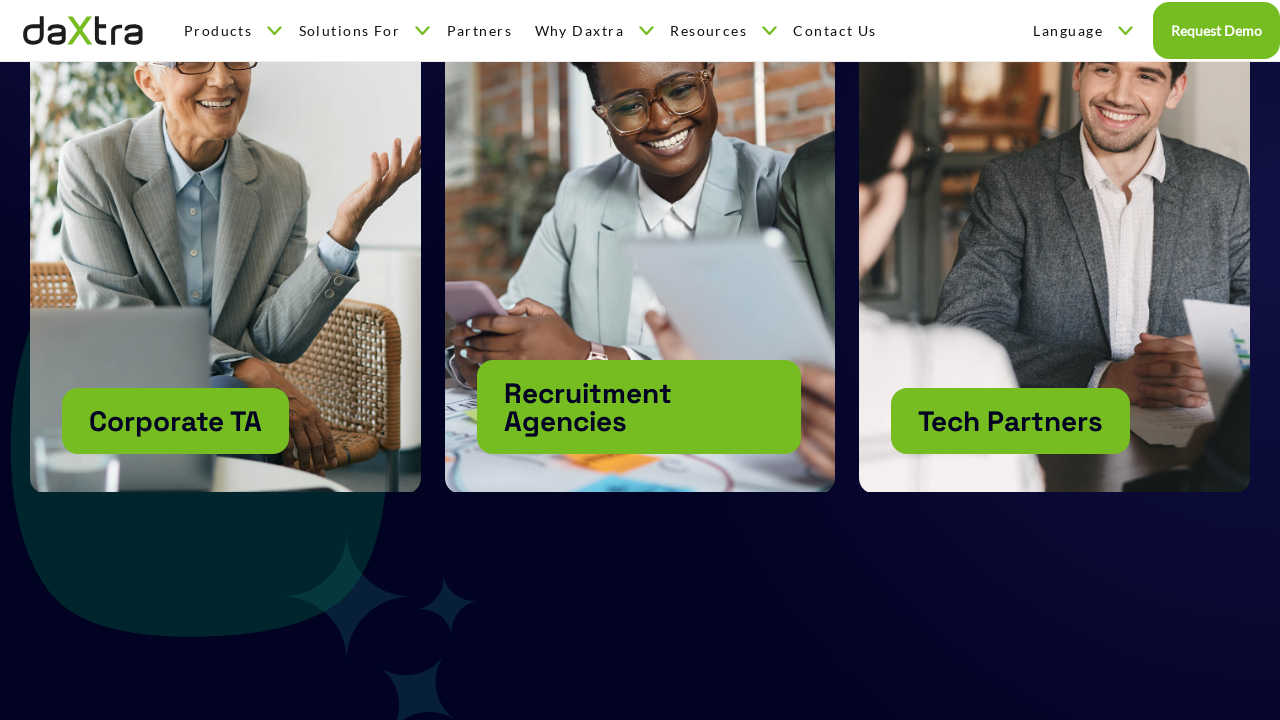

Hovered over Products menu at (230, 30) on a[href='https://www.daxtra.com/products/']
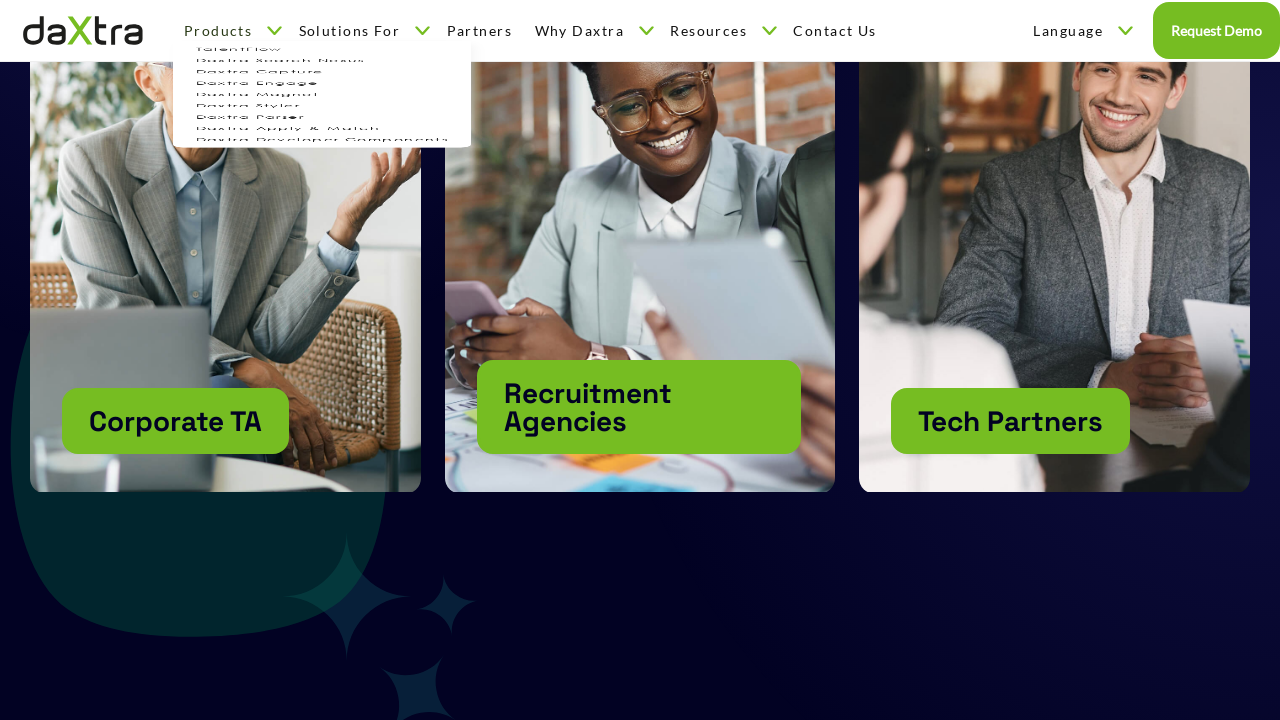

Clicked on Resume Matching Software product link at (321, 102) on a[href='https://www.daxtra.com/products/resume-matching-software/']
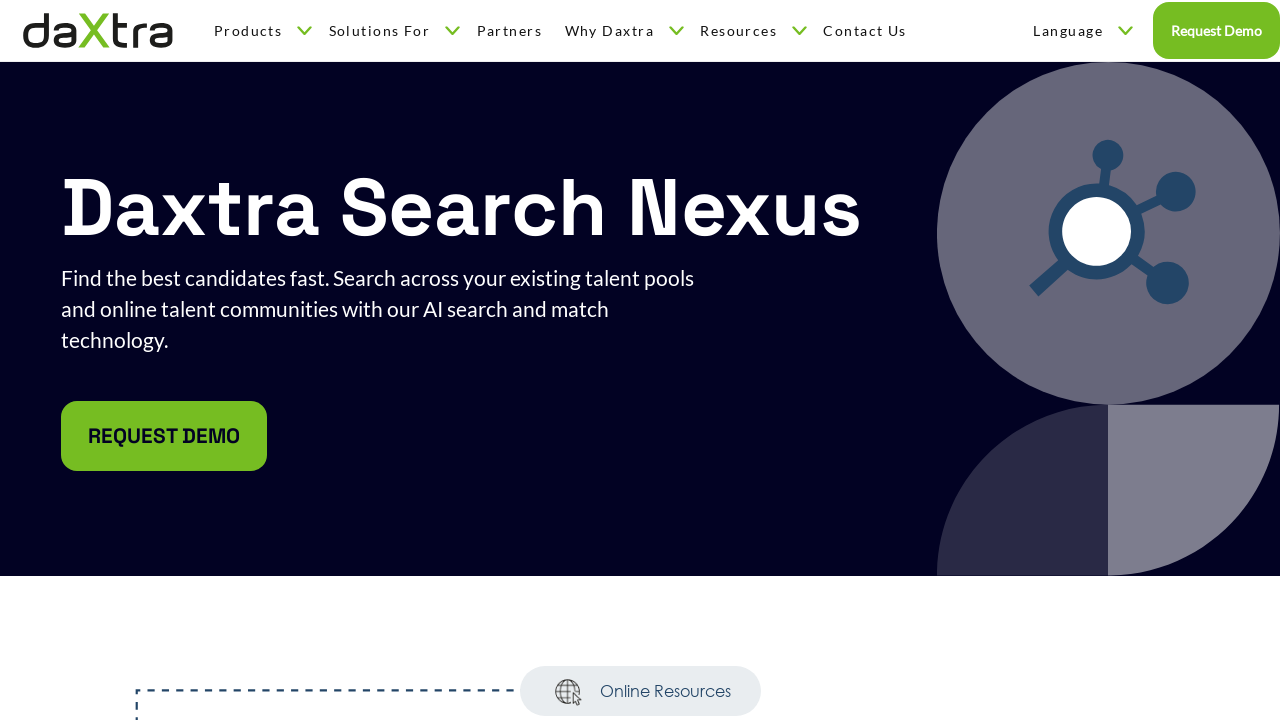

Hovered over Products menu at (260, 30) on a[href='https://www.daxtra.com/products/']
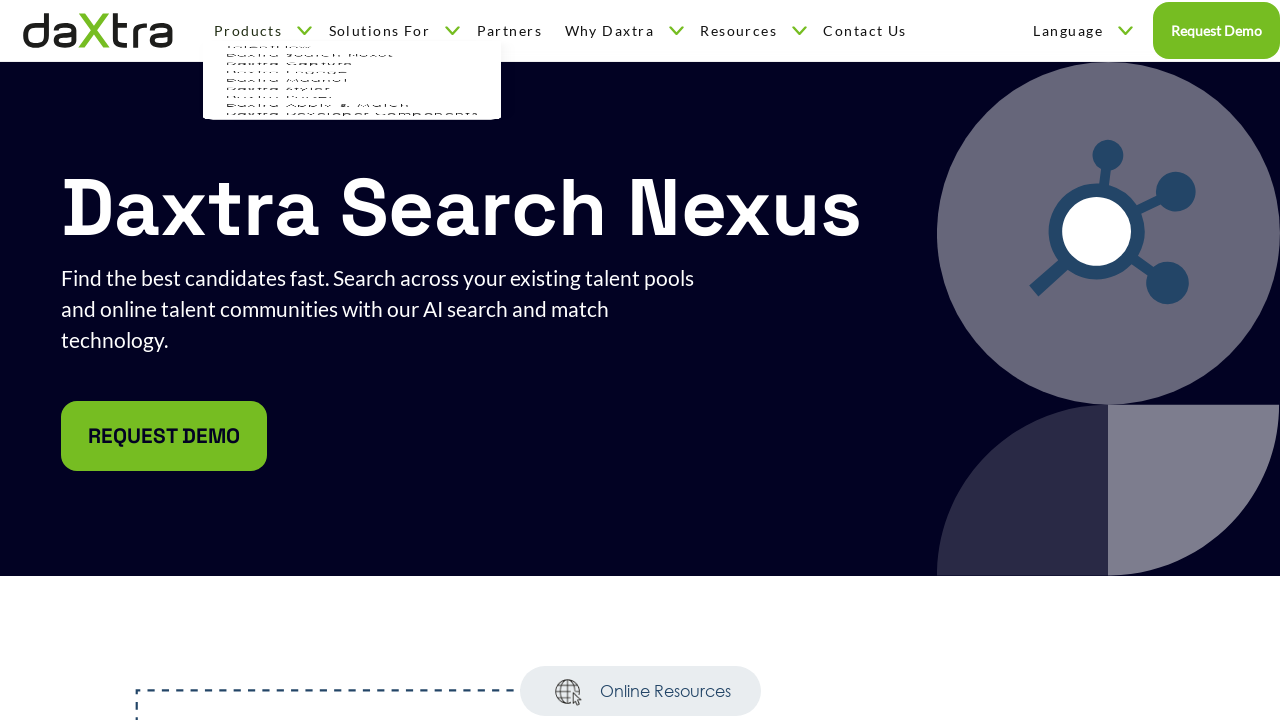

Clicked on Resume Analysis Software product link at (351, 138) on a[href='https://www.daxtra.com/products/resume-analysis-software/']
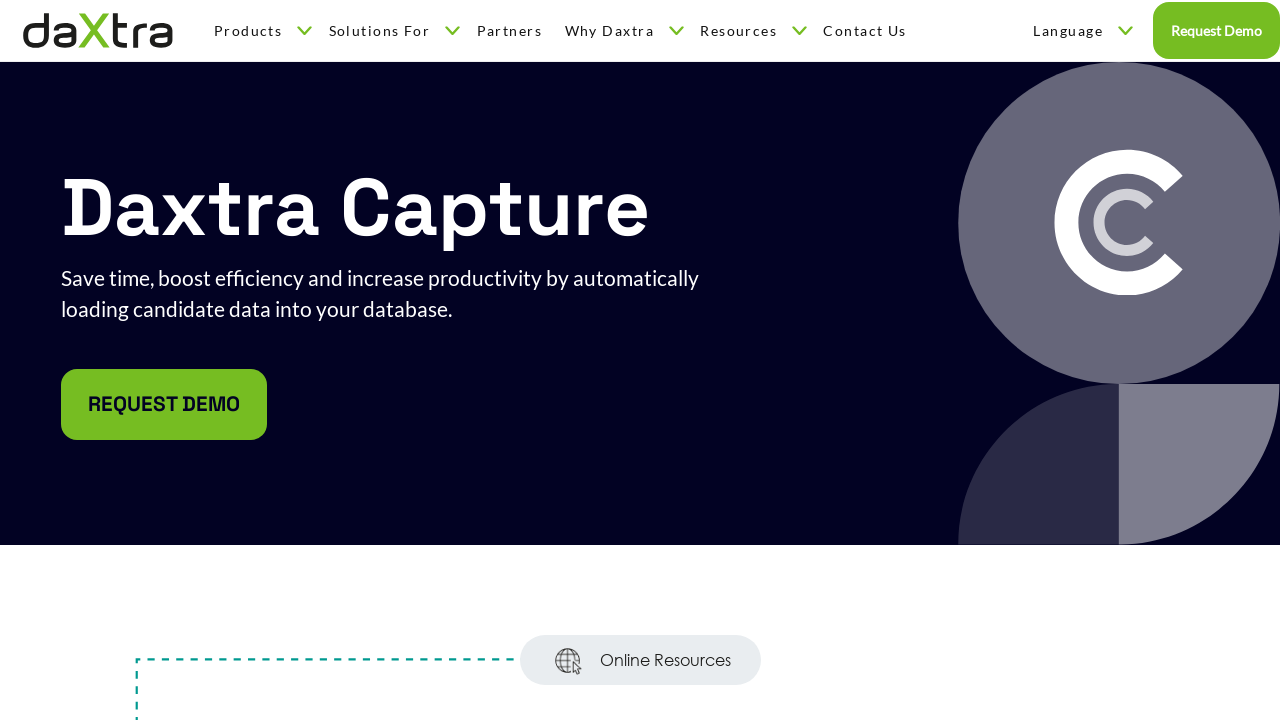

Hovered over Products menu at (260, 30) on a[href='https://www.daxtra.com/products/']
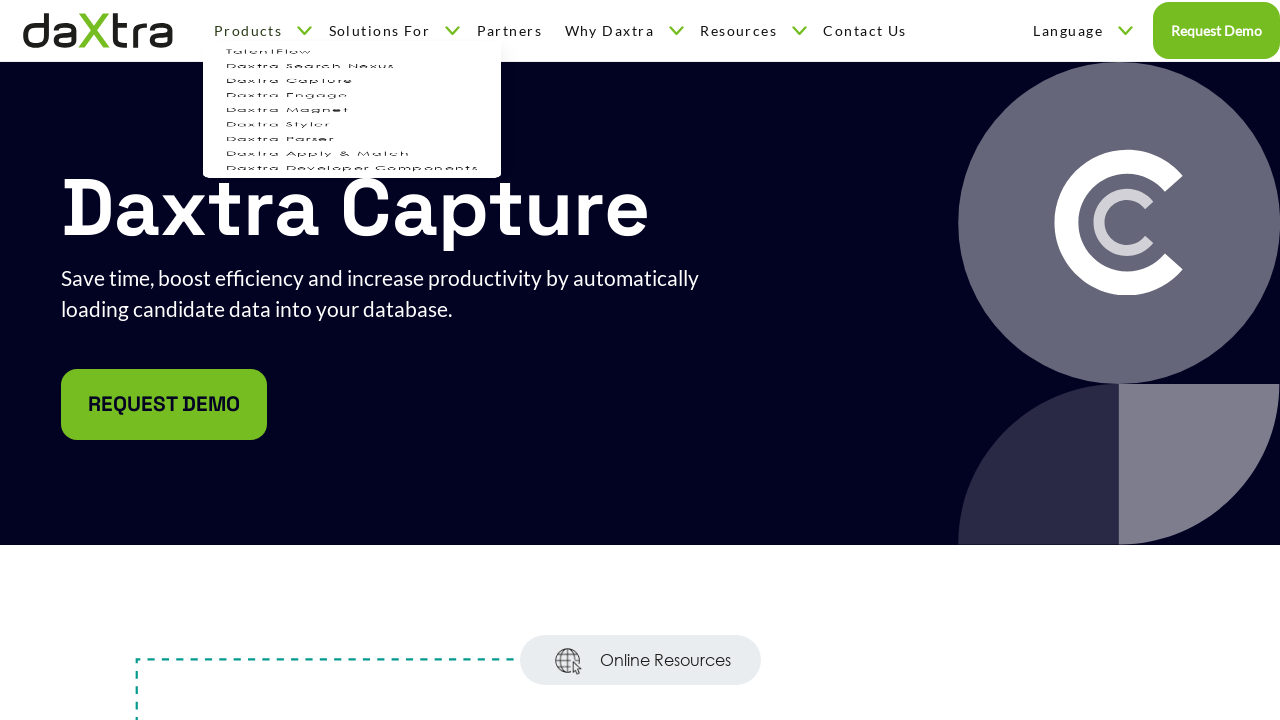

Clicked on Candidate Engagement Software product link at (351, 174) on a[href='https://www.daxtra.com/products/candidate-engagement-software/']
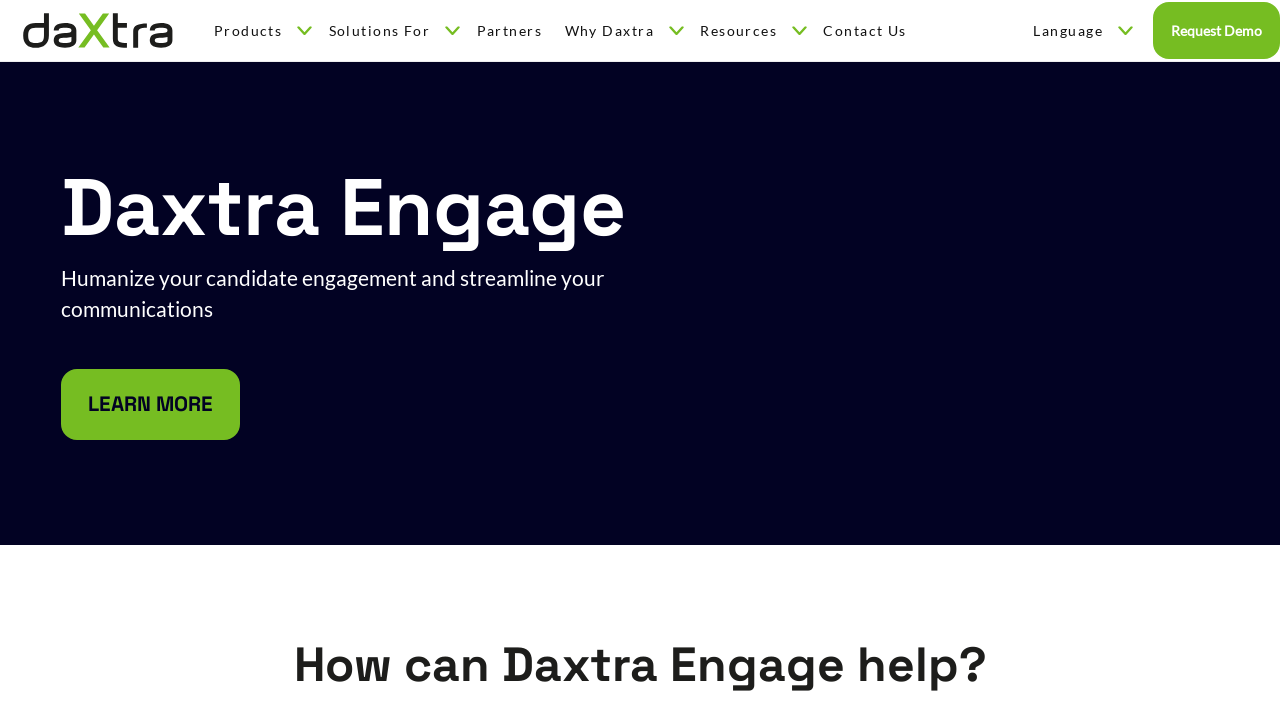

Hovered over Products menu at (260, 30) on a[href='https://www.daxtra.com/products/']
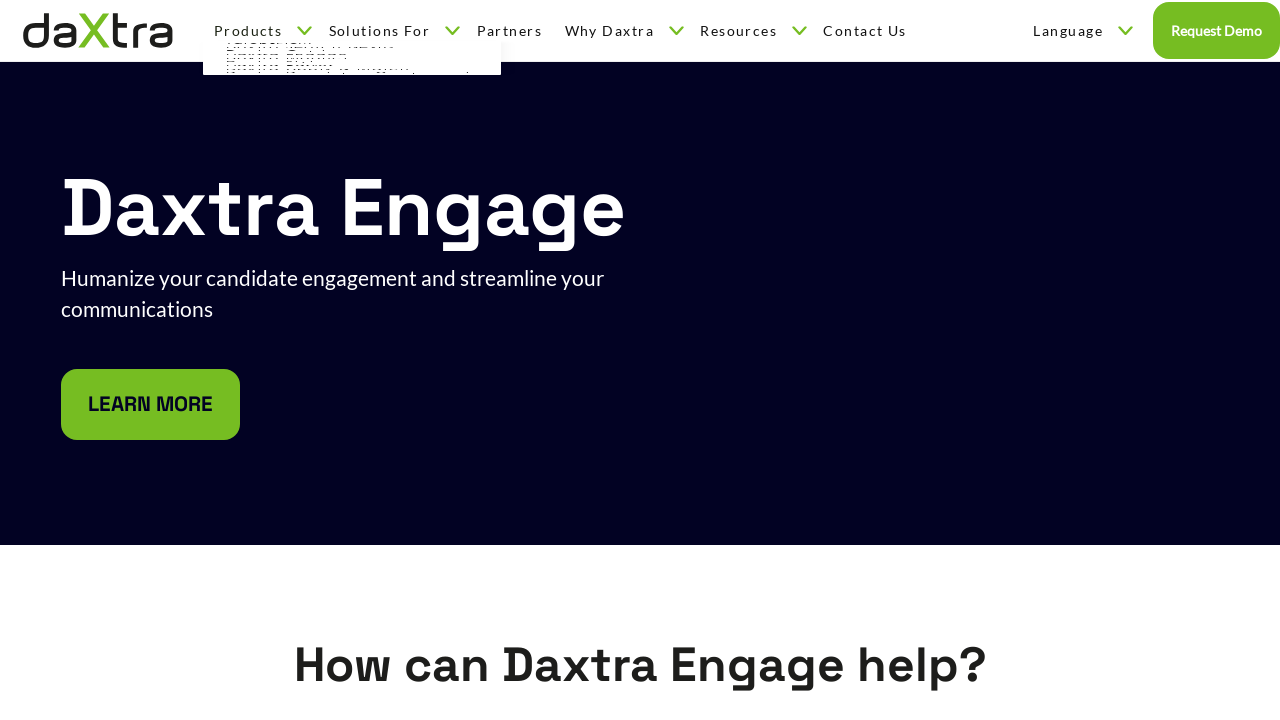

Clicked on Clean Candidate Data Plugin product link at (351, 210) on a[href='https://www.daxtra.com/products/clean-candidate-data-plugin/']
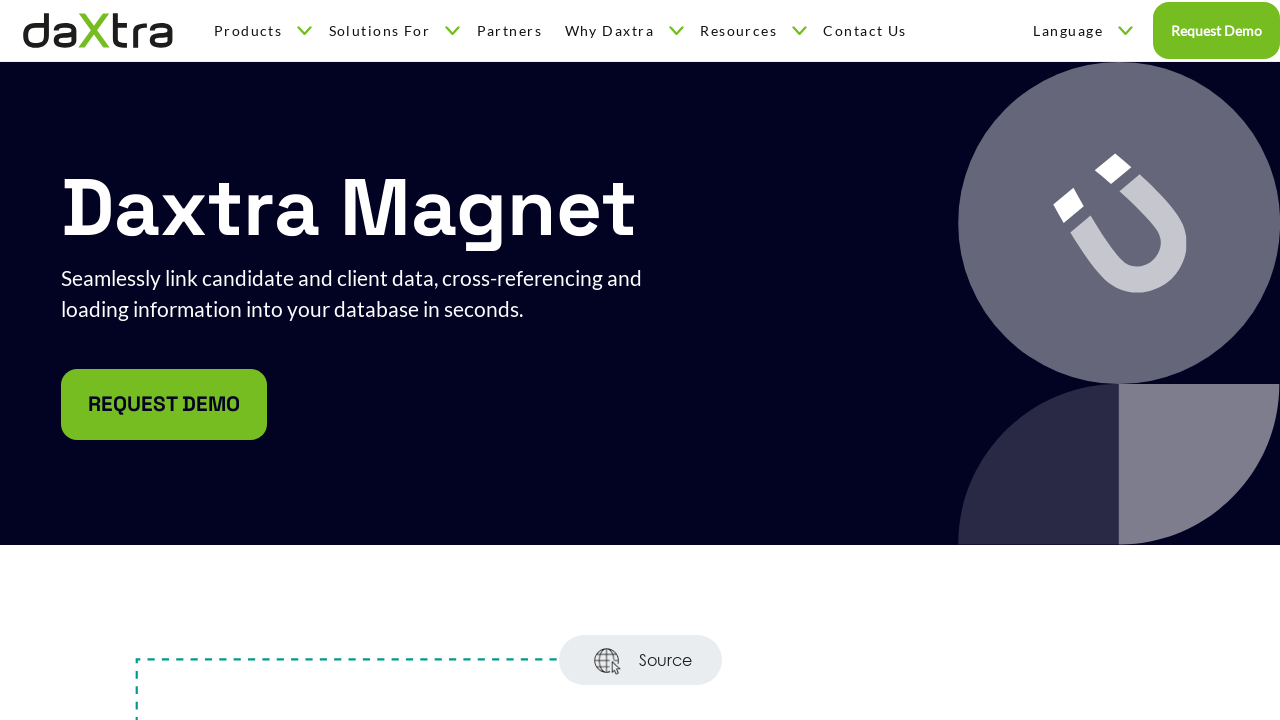

Hovered over Products menu at (260, 30) on a[href='https://www.daxtra.com/products/']
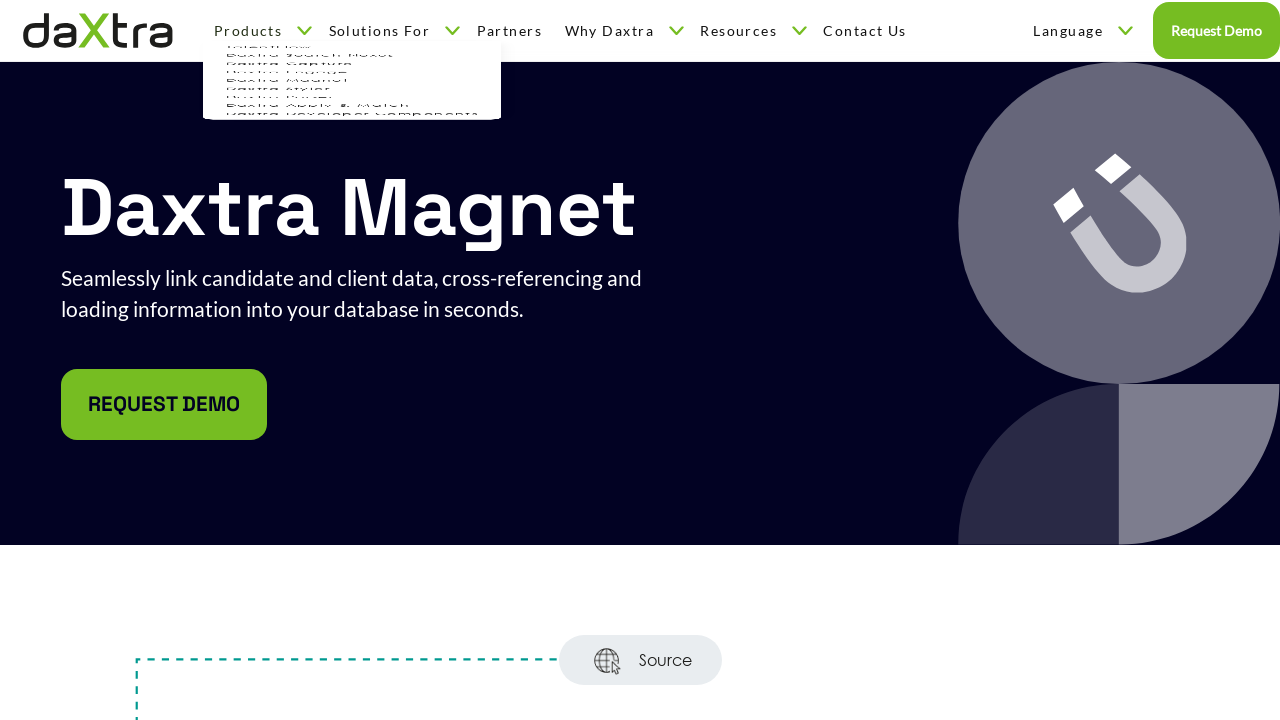

Clicked on Resume Formatting & Anonymizing Software product link at (351, 246) on a[href='https://www.daxtra.com/products/resume-formatting-anonymizing-software/'
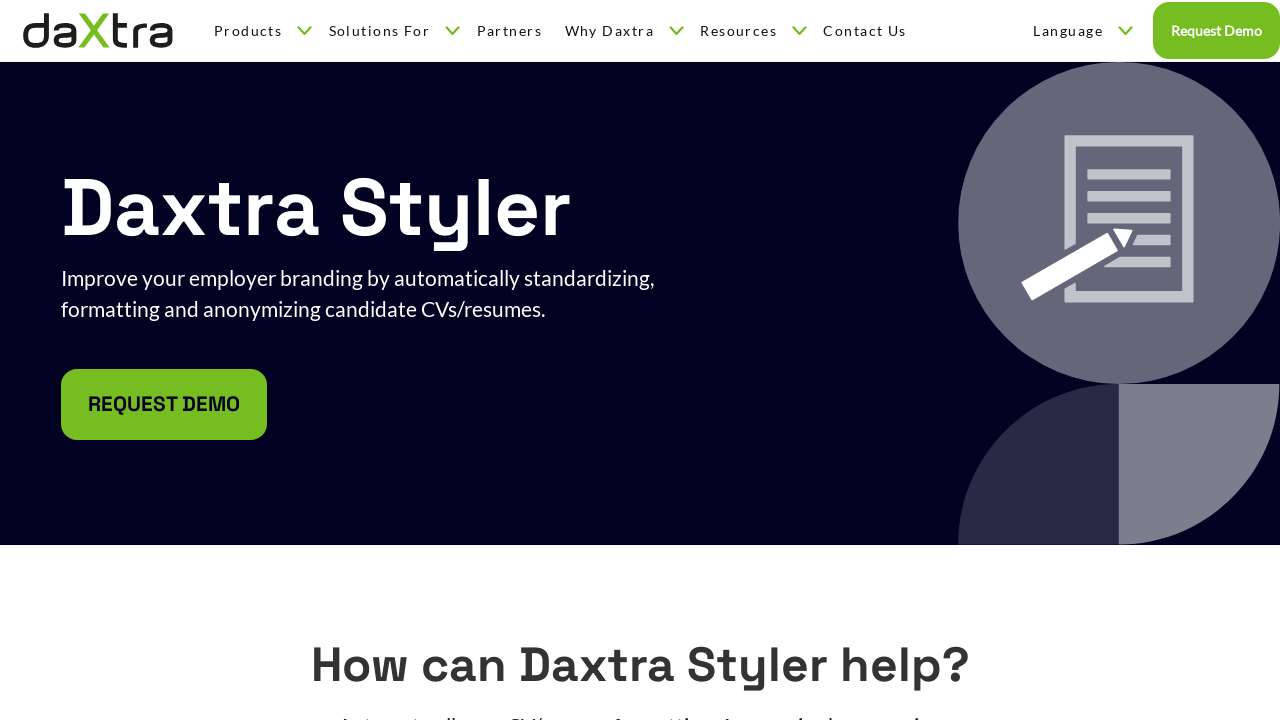

Hovered over Products menu at (260, 30) on a[href='https://www.daxtra.com/products/']
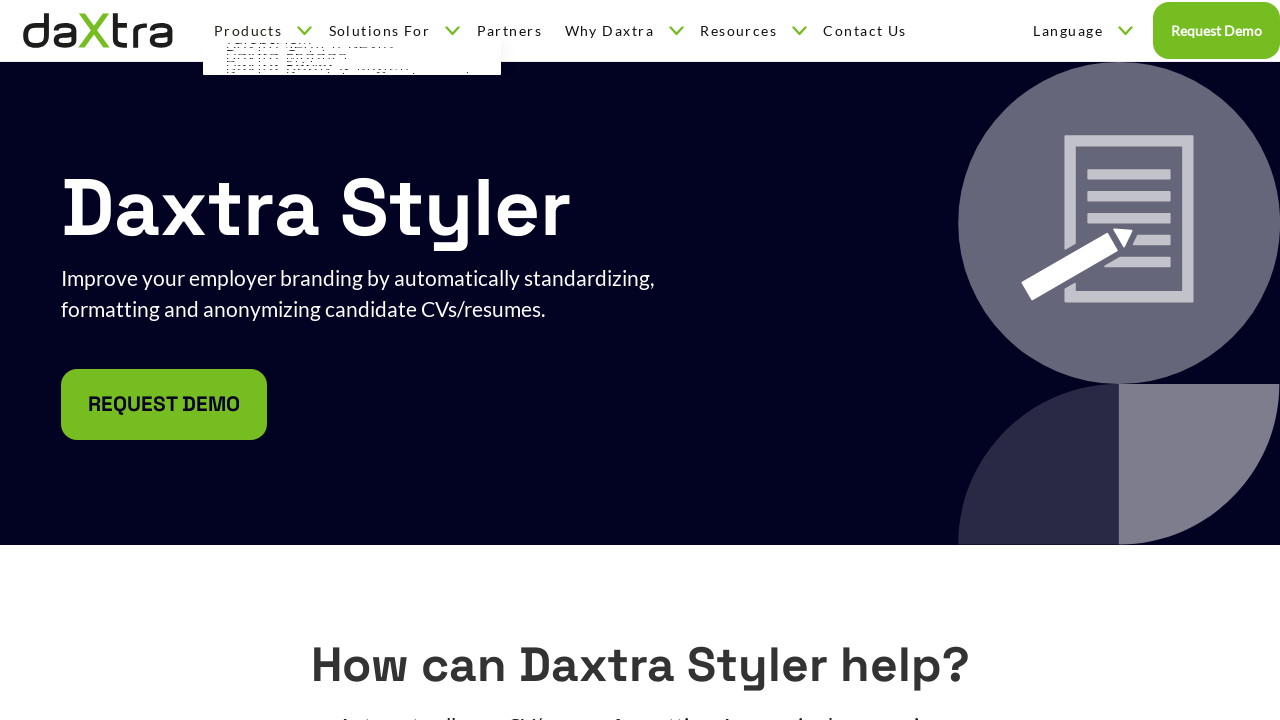

Clicked on Resume Parsing Software product link at (351, 282) on a[href='https://www.daxtra.com/products/resume-parsing-software/']
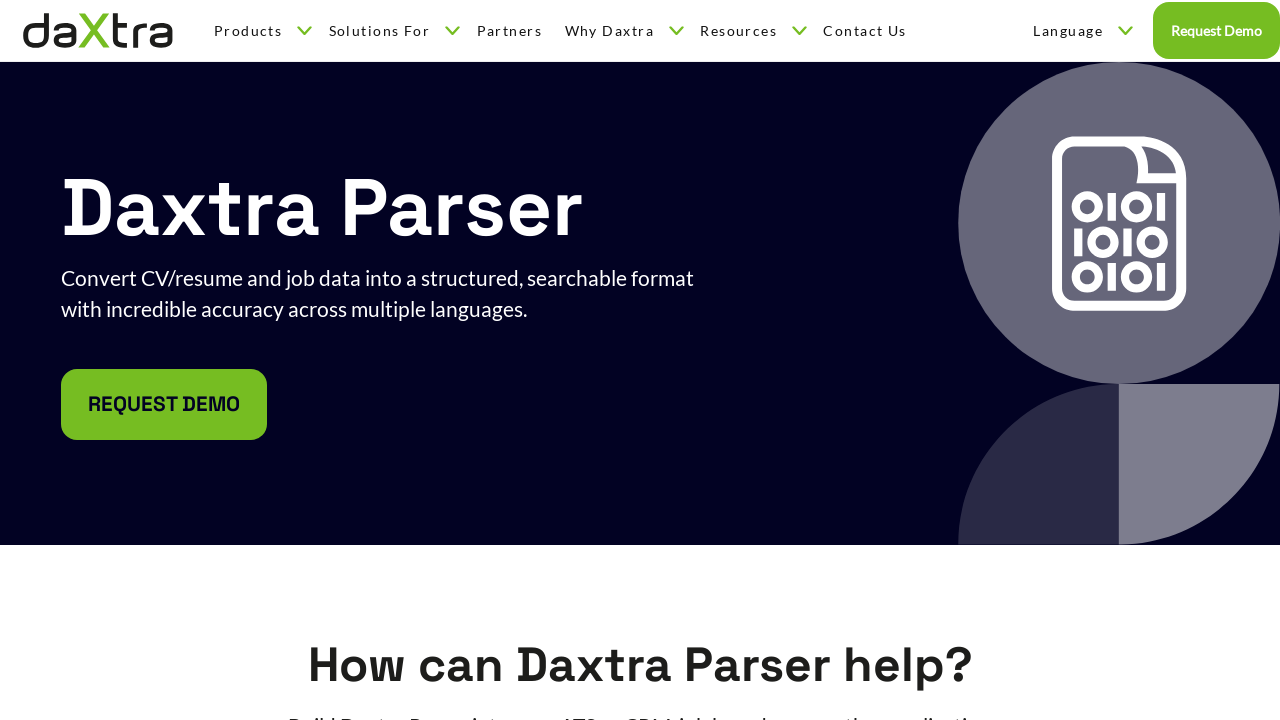

Hovered over Products menu at (260, 30) on a[href='https://www.daxtra.com/products/']
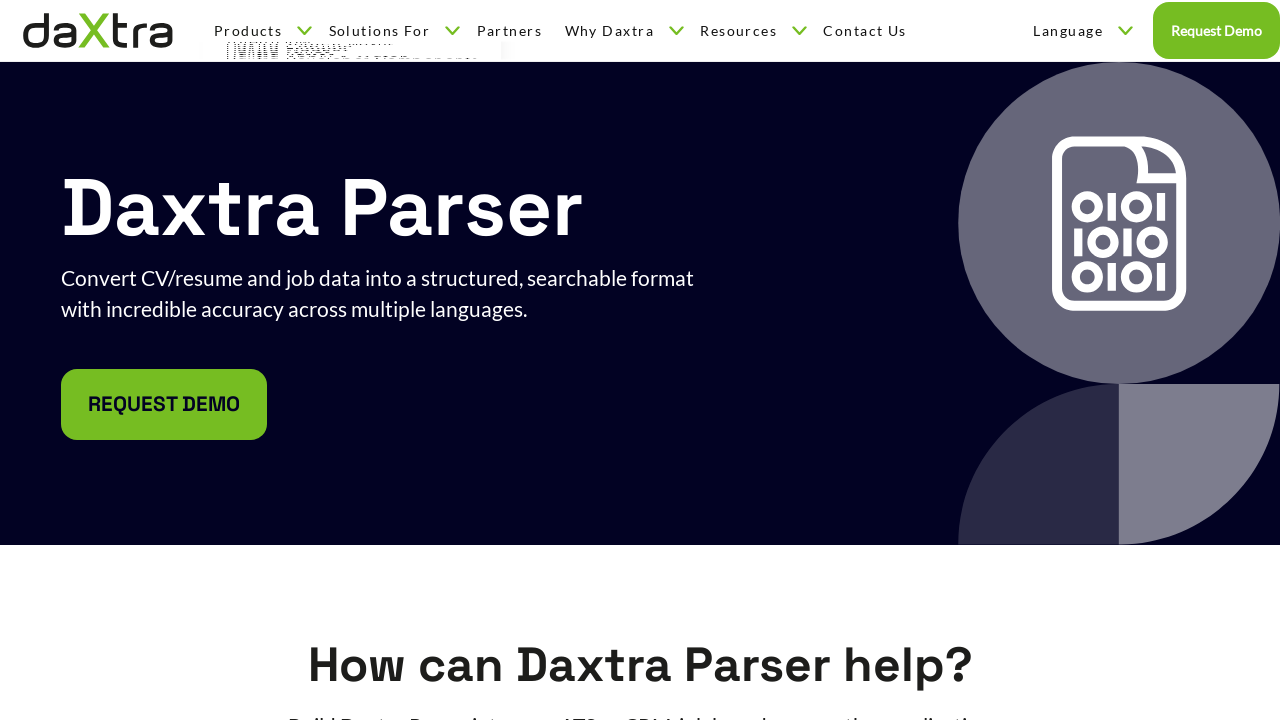

Clicked on Application Experience Software product link at (351, 318) on a[href='https://www.daxtra.com/products/application-experience-software/']
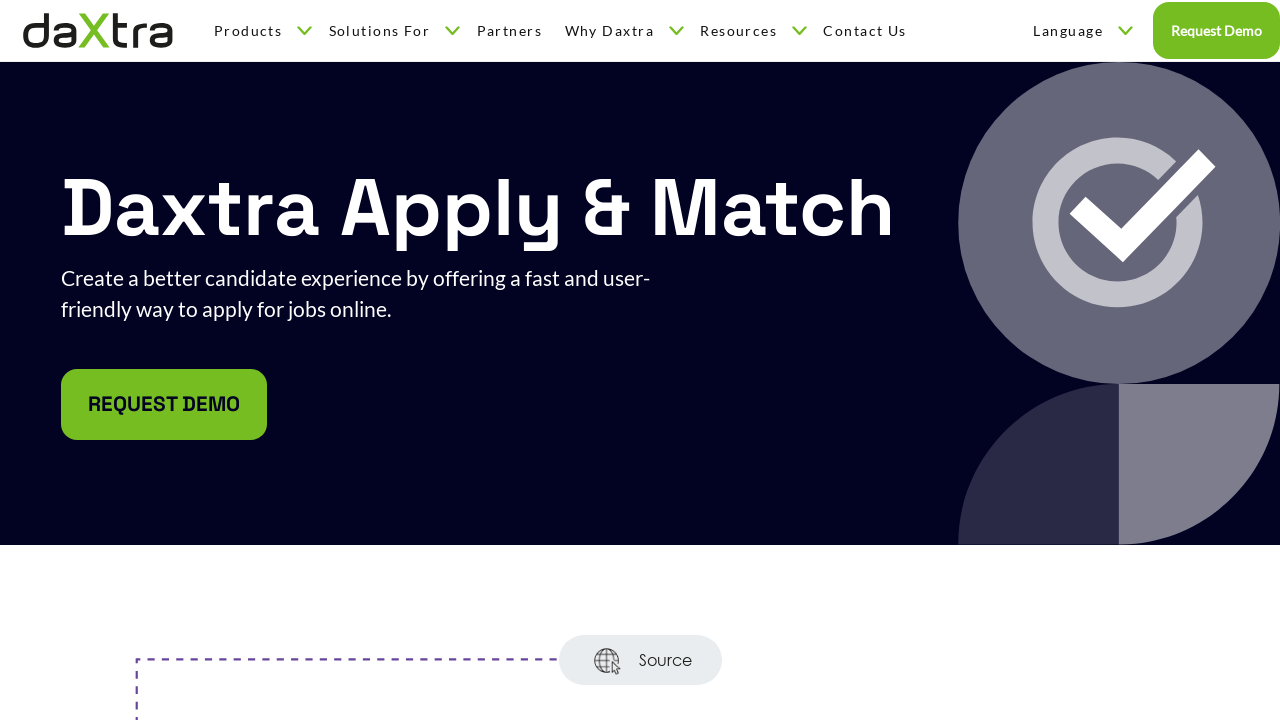

Hovered over Products menu at (260, 30) on a[href='https://www.daxtra.com/products/']
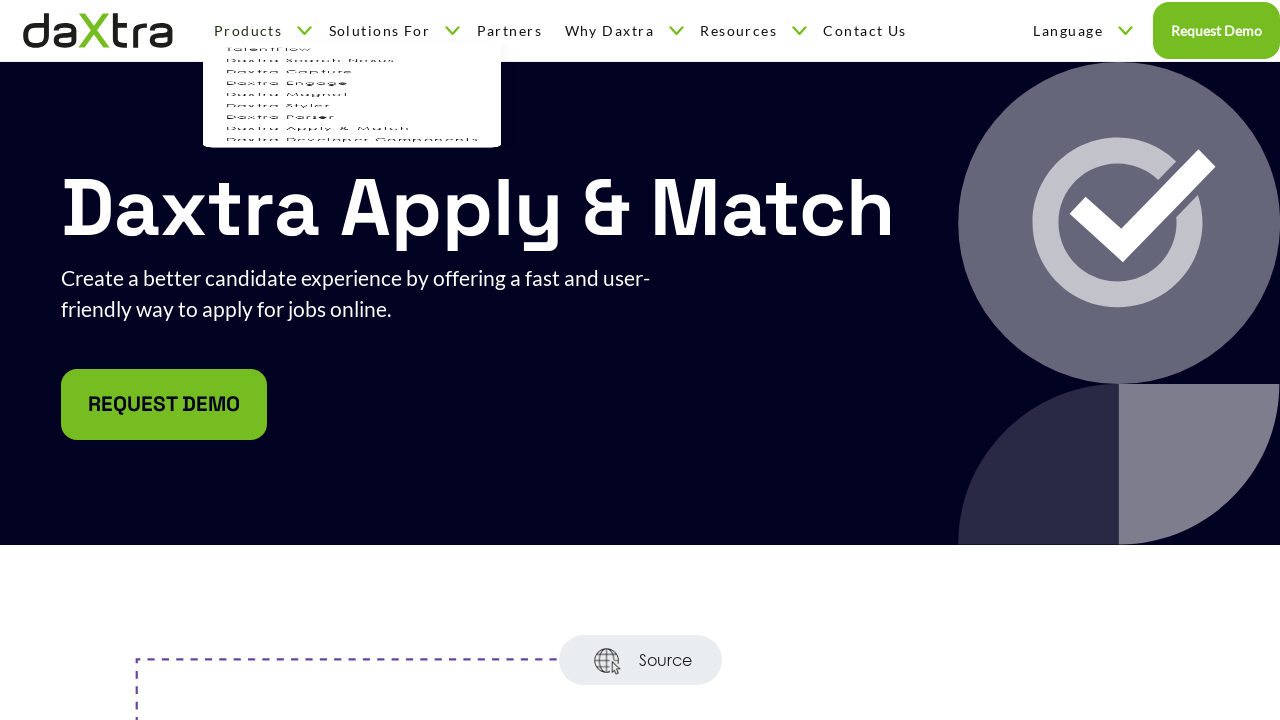

Clicked on Resume Management Software product link at (351, 354) on a[href='https://www.daxtra.com/products/resume-management-software/']
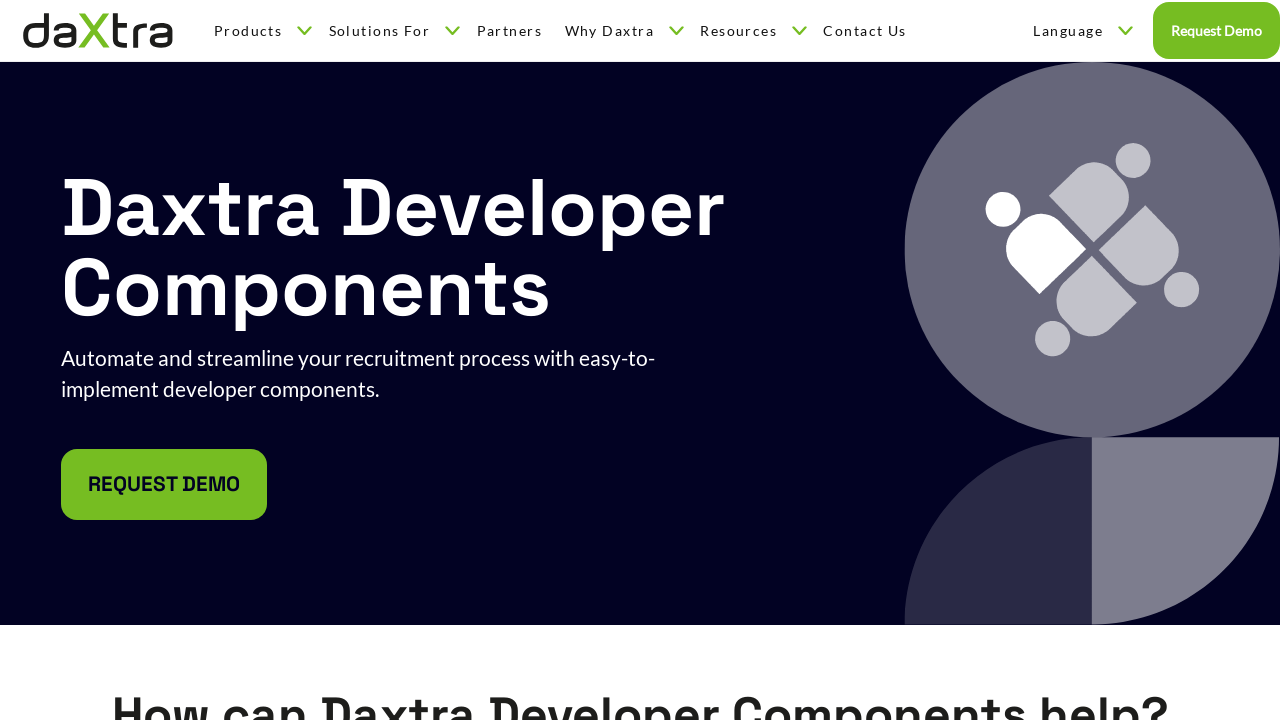

Hovered over Solutions For menu at (391, 30) on a[href='https://www.daxtra.com/solutions-for/']
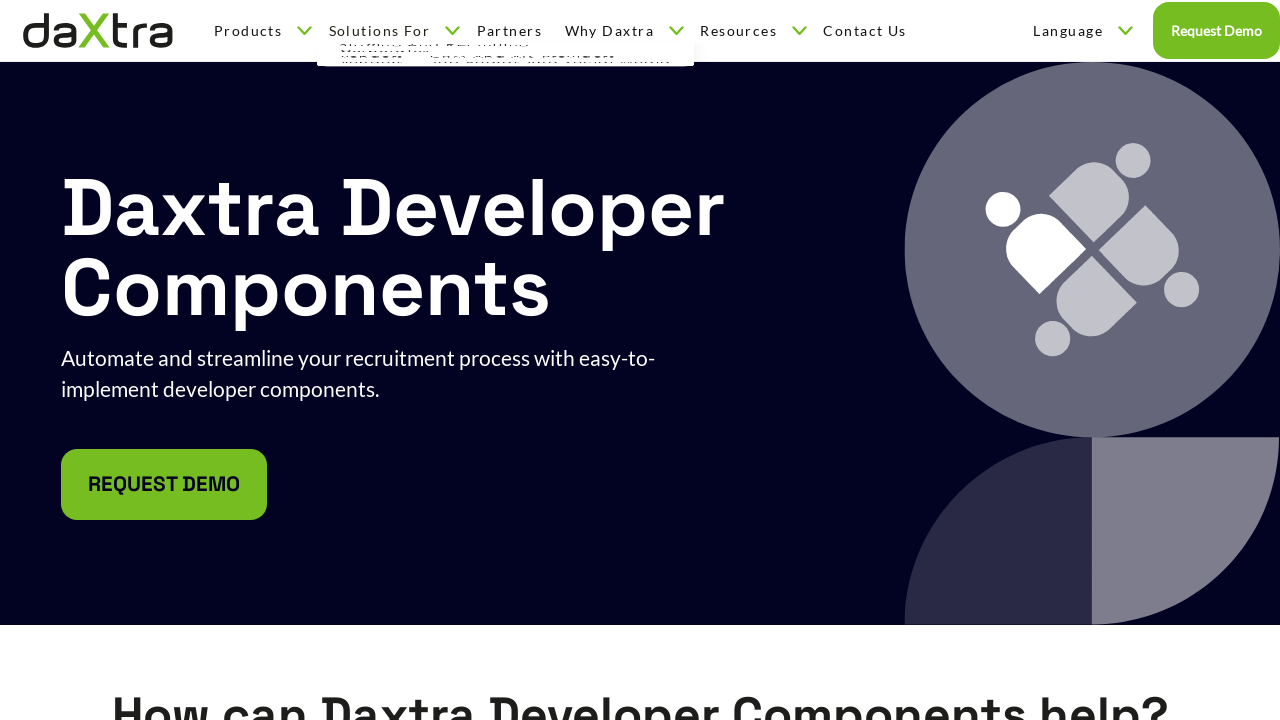

Clicked on Agencies solution link at (506, 66) on a[href='https://www.daxtra.com/solutions-for/agencies/']
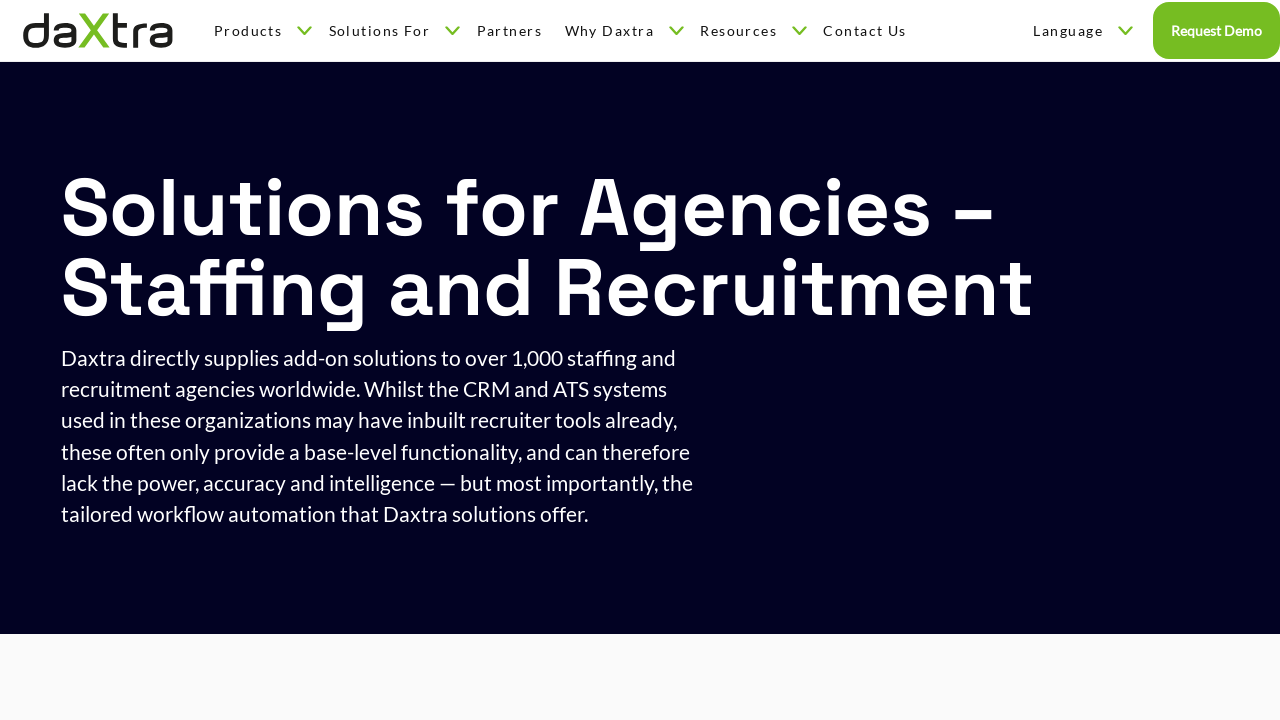

Hovered over Solutions For menu at (391, 30) on a[href='https://www.daxtra.com/solutions-for/']
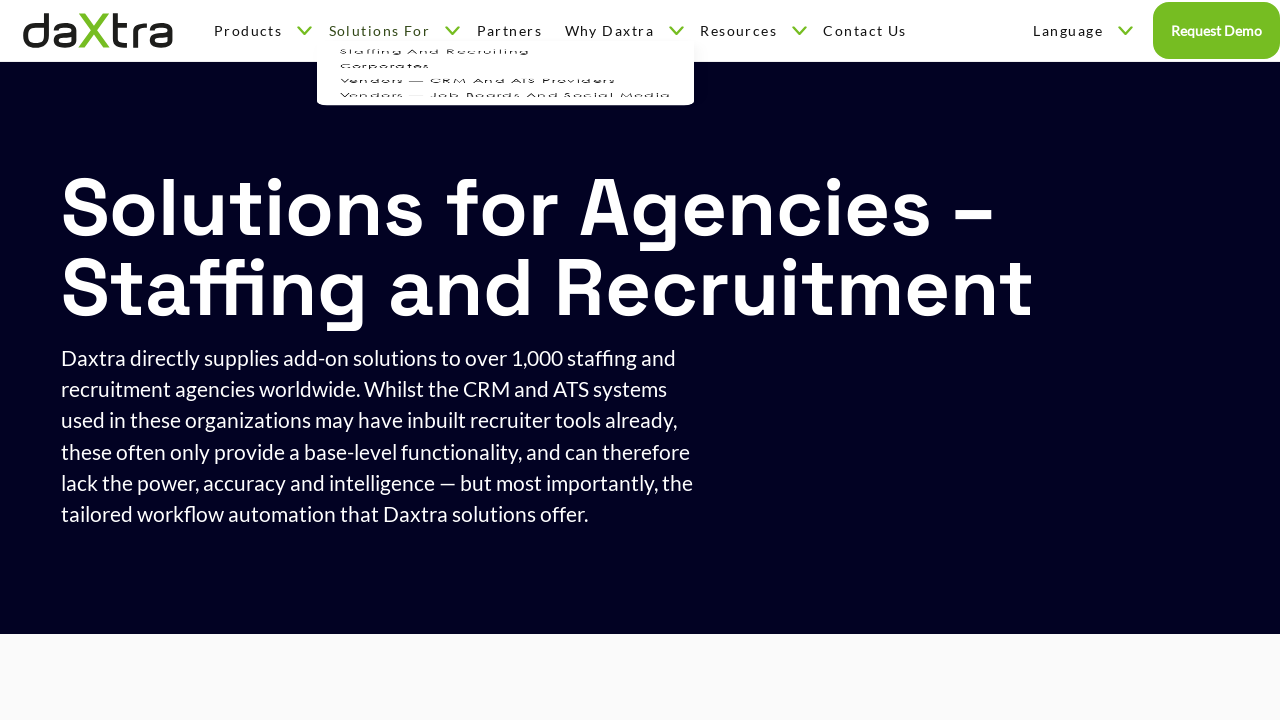

Clicked on Corporates solution link at (506, 102) on a[href='https://www.daxtra.com/solutions-for/corporates/']
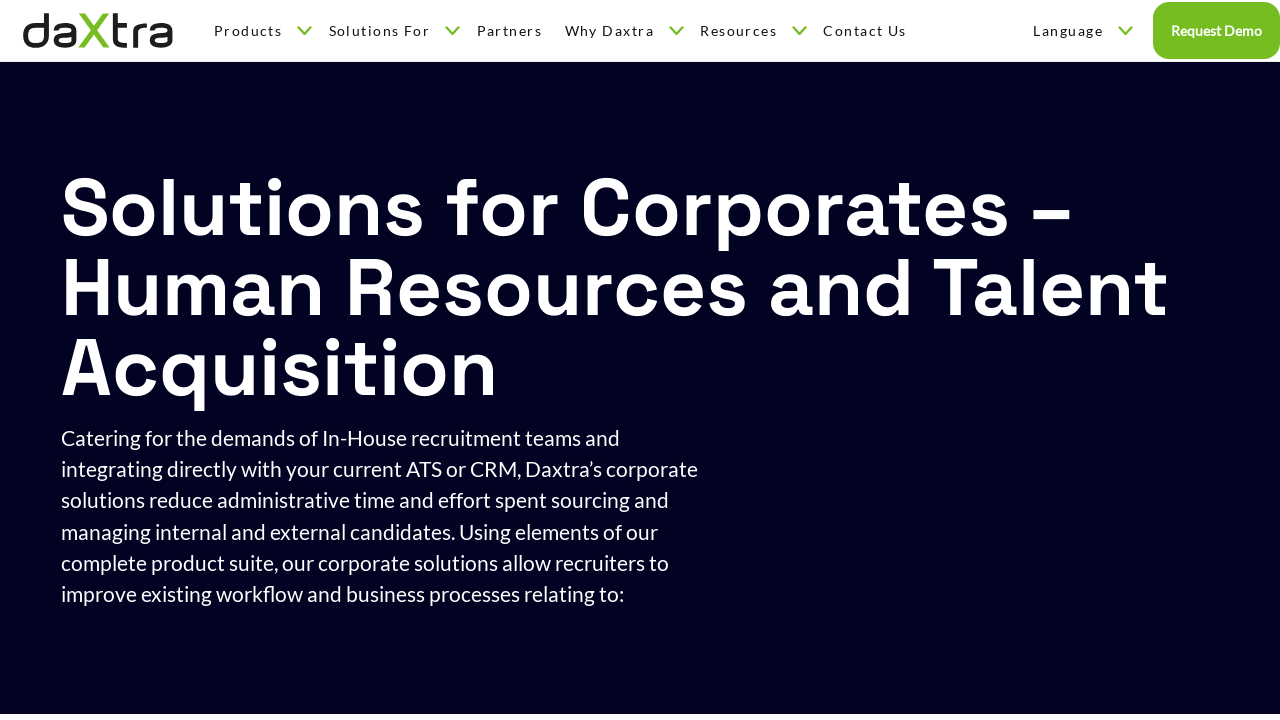

Hovered over Solutions For menu at (391, 30) on a[href='https://www.daxtra.com/solutions-for/']
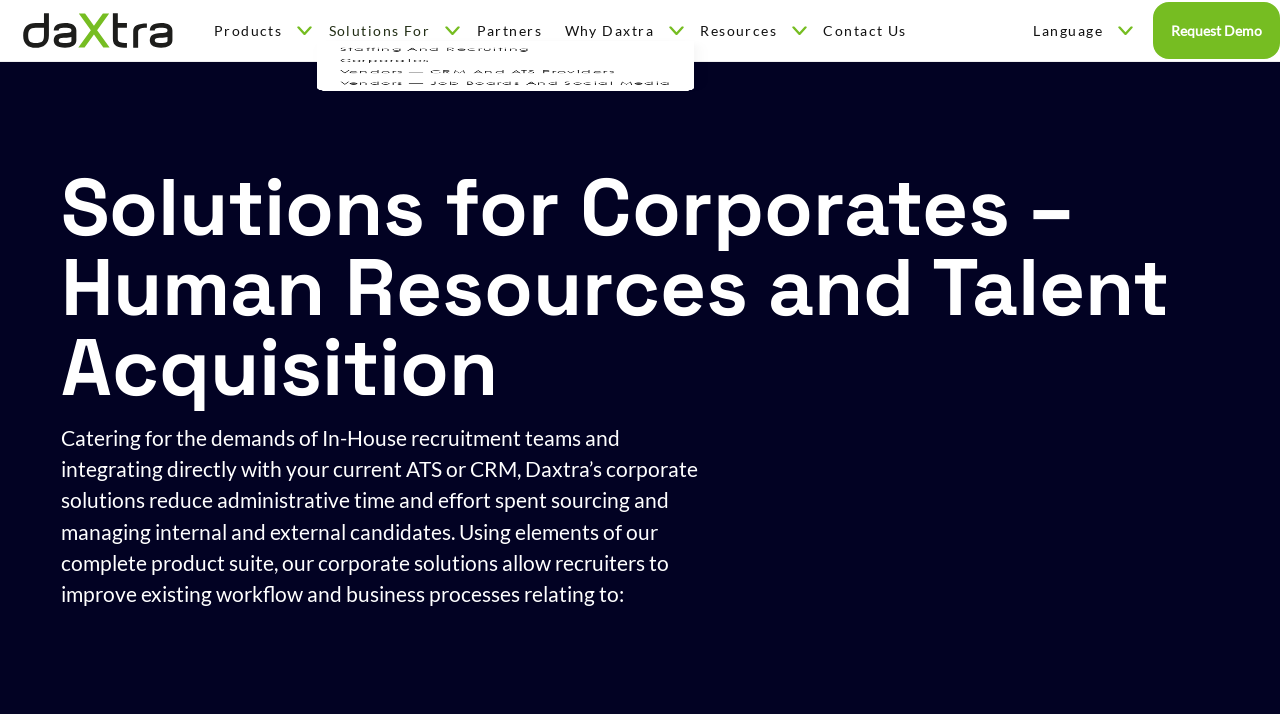

Clicked on Vendors - CRM/ATS Providers solution link at (506, 138) on a[href='https://www.daxtra.com/solutions-for/vendors-crm-ats-providers/']
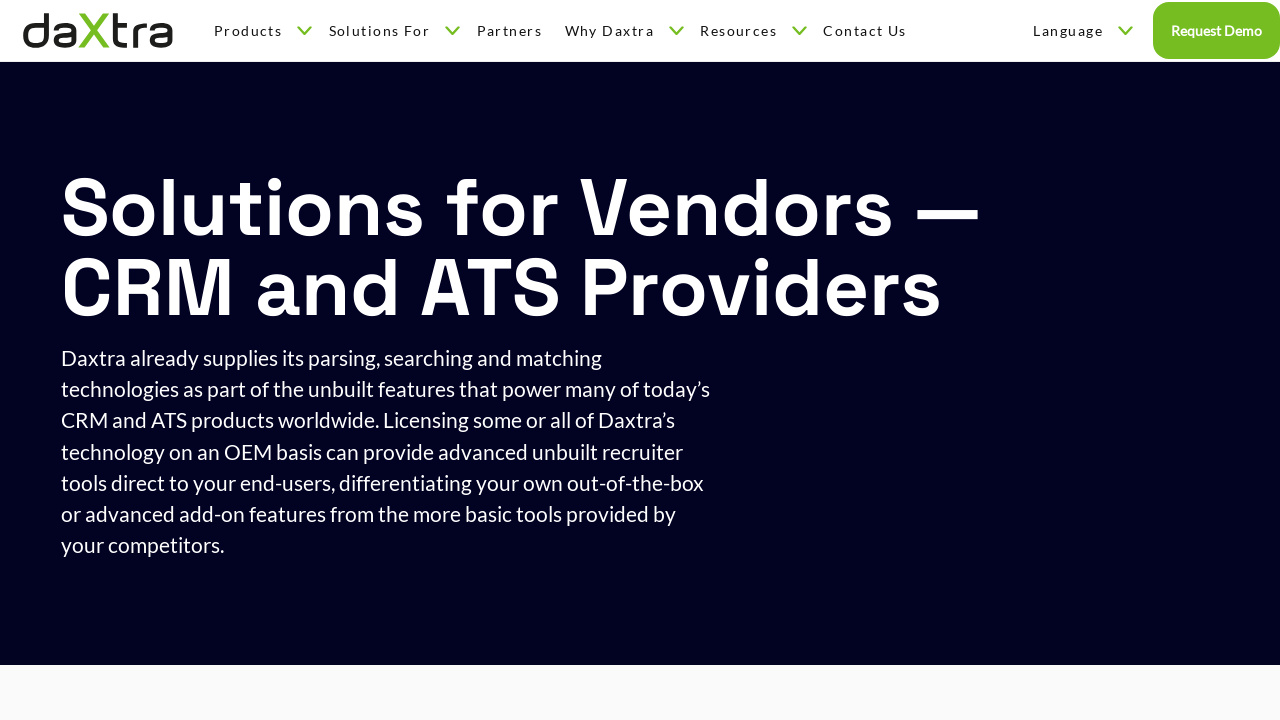

Hovered over Solutions For menu at (391, 30) on a[href='https://www.daxtra.com/solutions-for/']
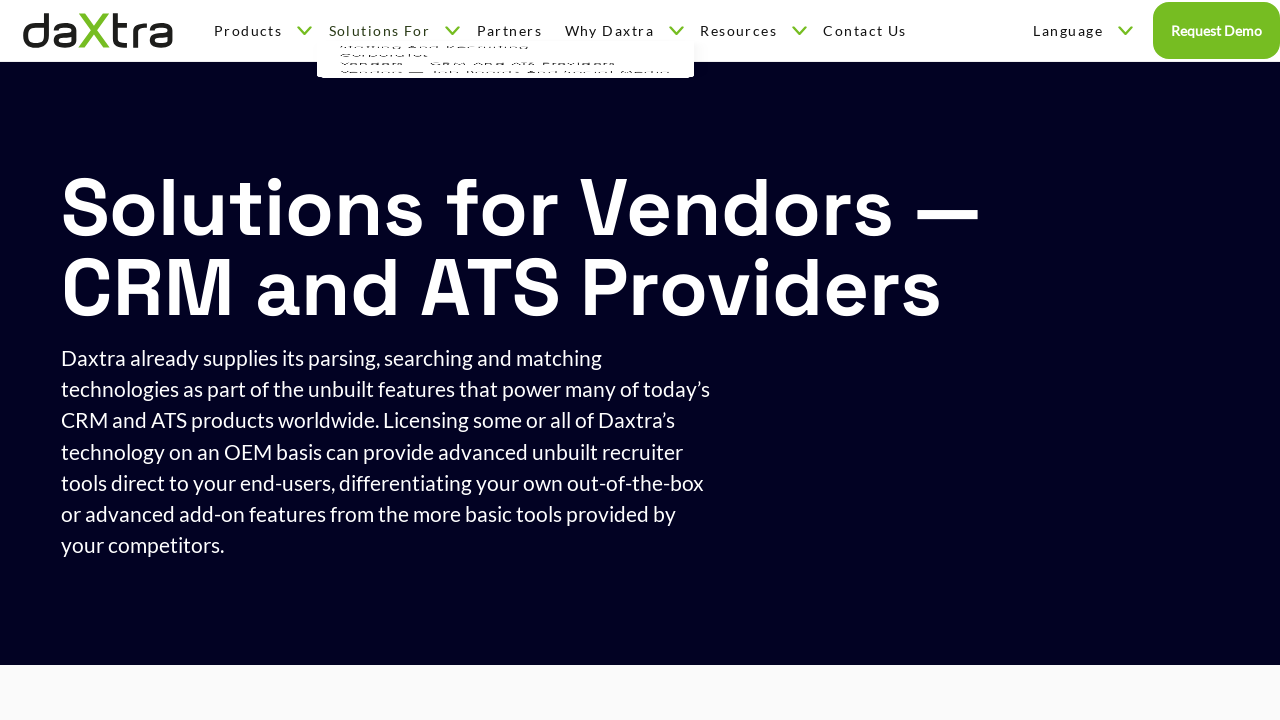

Clicked on Vendors - Job Boards/Social Media solution link at (506, 174) on a[href='https://www.daxtra.com/solutions-for/vendors-job-boards-social-media/']
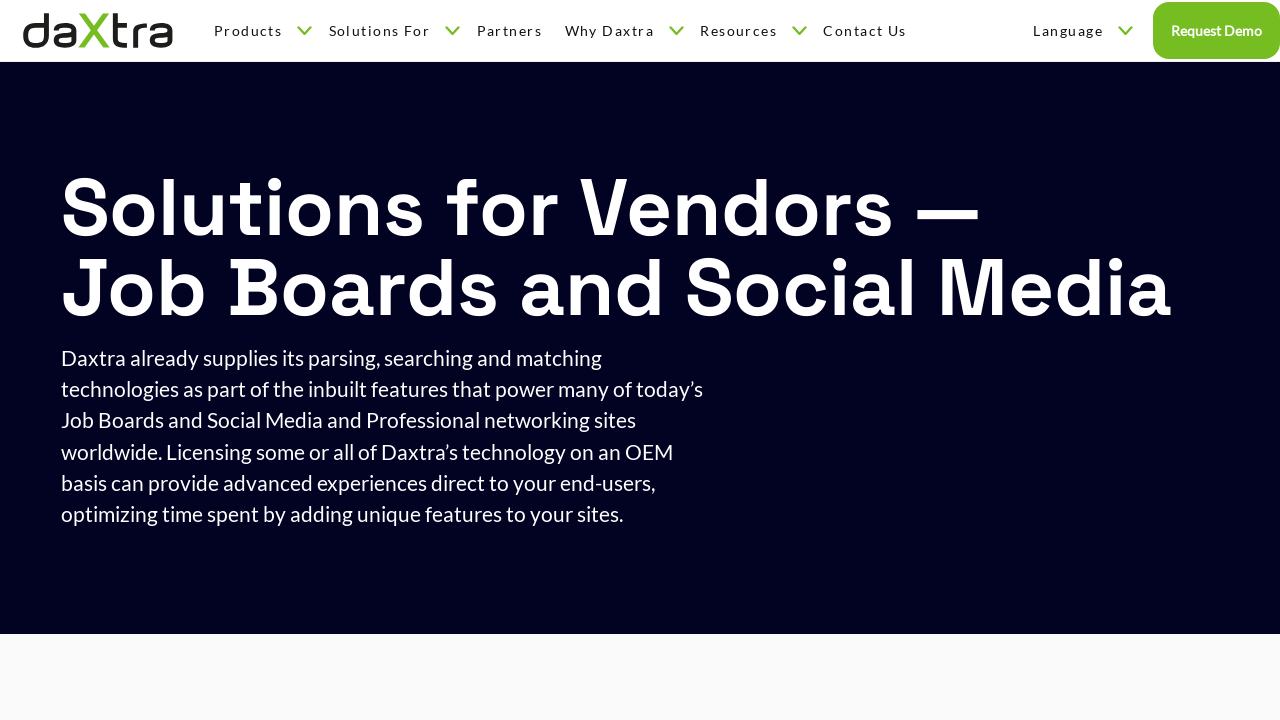

Hovered over Partners menu item at (509, 30) on a[href='https://www.daxtra.com/partners/']
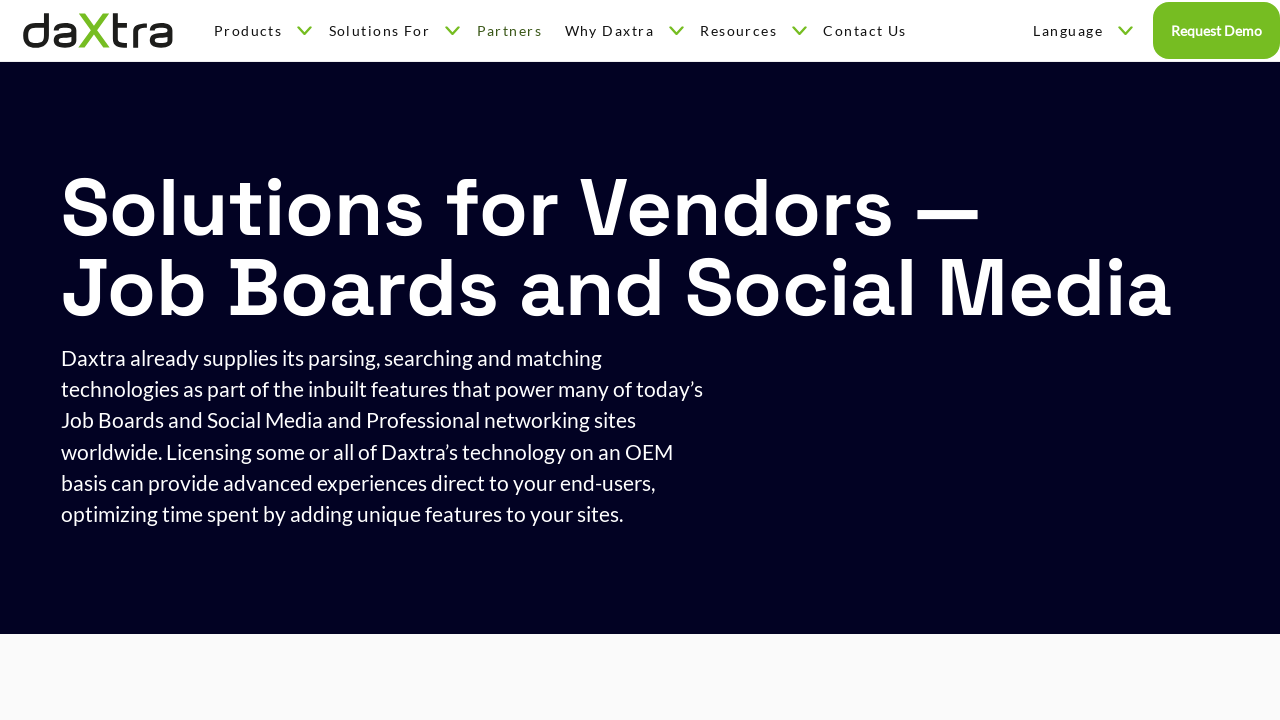

Hovered over About Daxtra menu item at (621, 30) on a[href='https://www.daxtra.com/about-daxtra/']
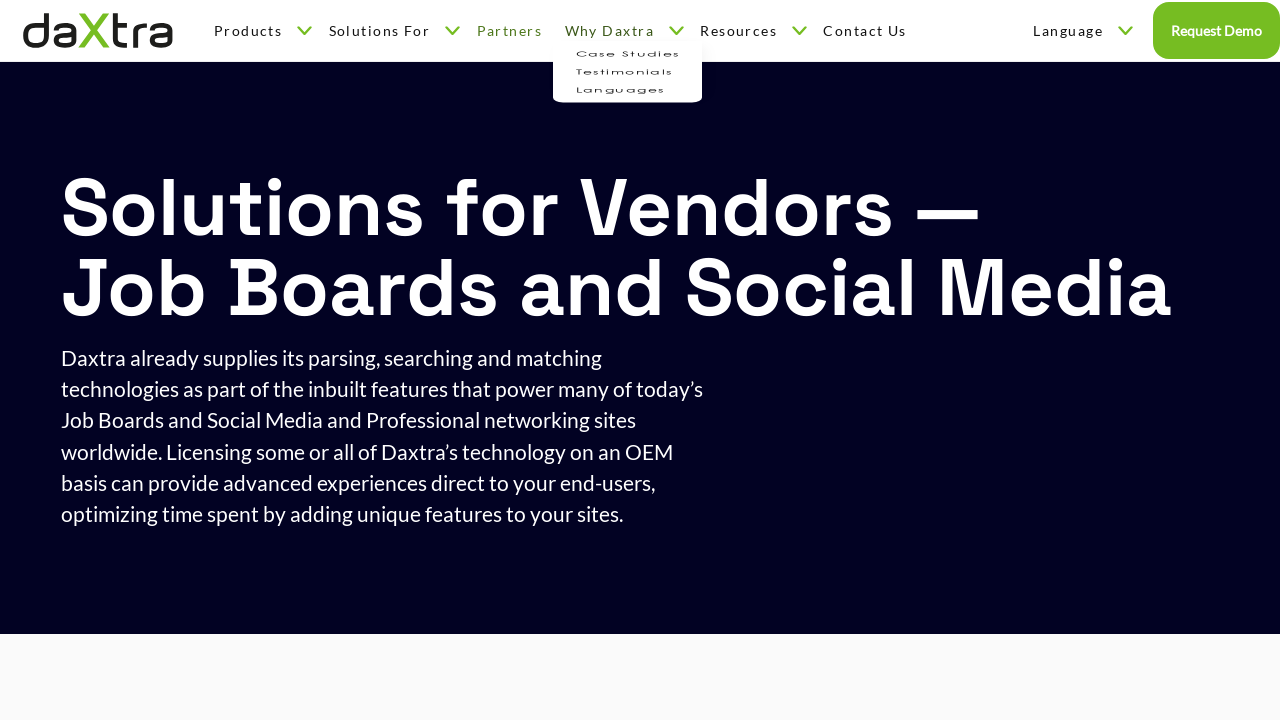

Hovered over Resources menu item at (751, 30) on a[href='https://www.daxtra.com/resources/']
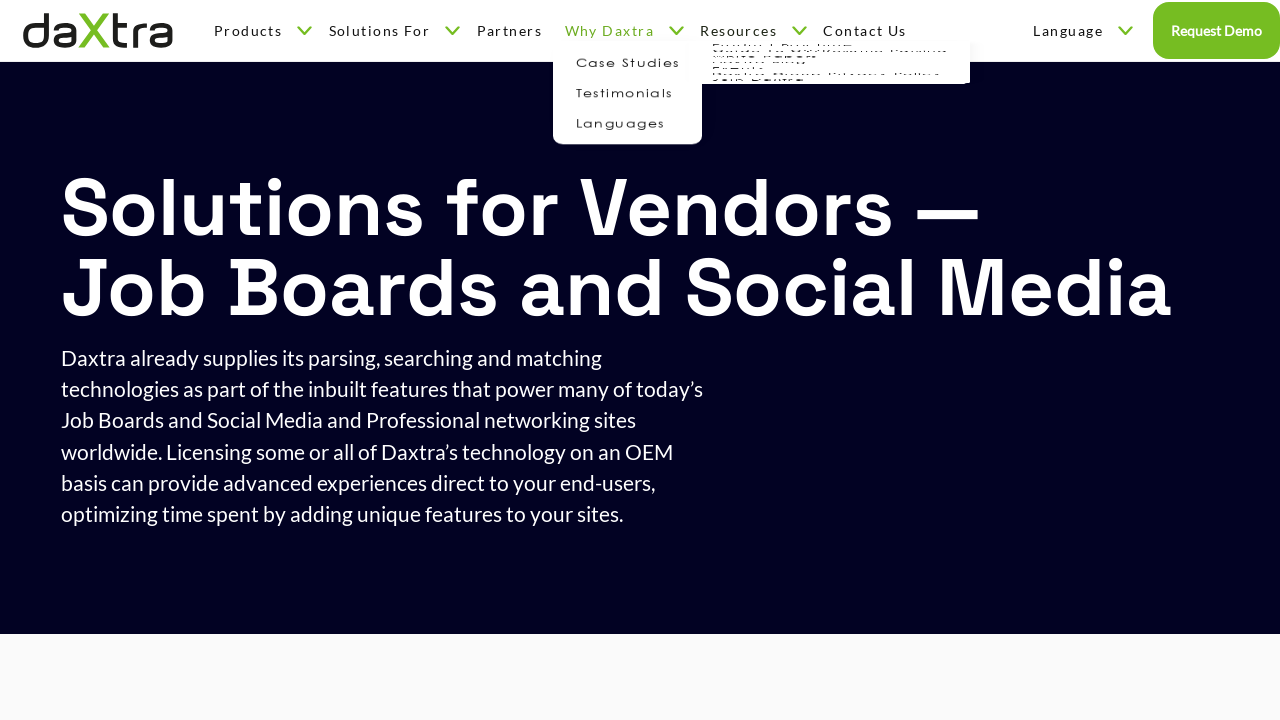

Hovered over Recruiting Management Software external link at (865, 30) on a[href='https://info.daxtra.com/recruiting-management-software/']
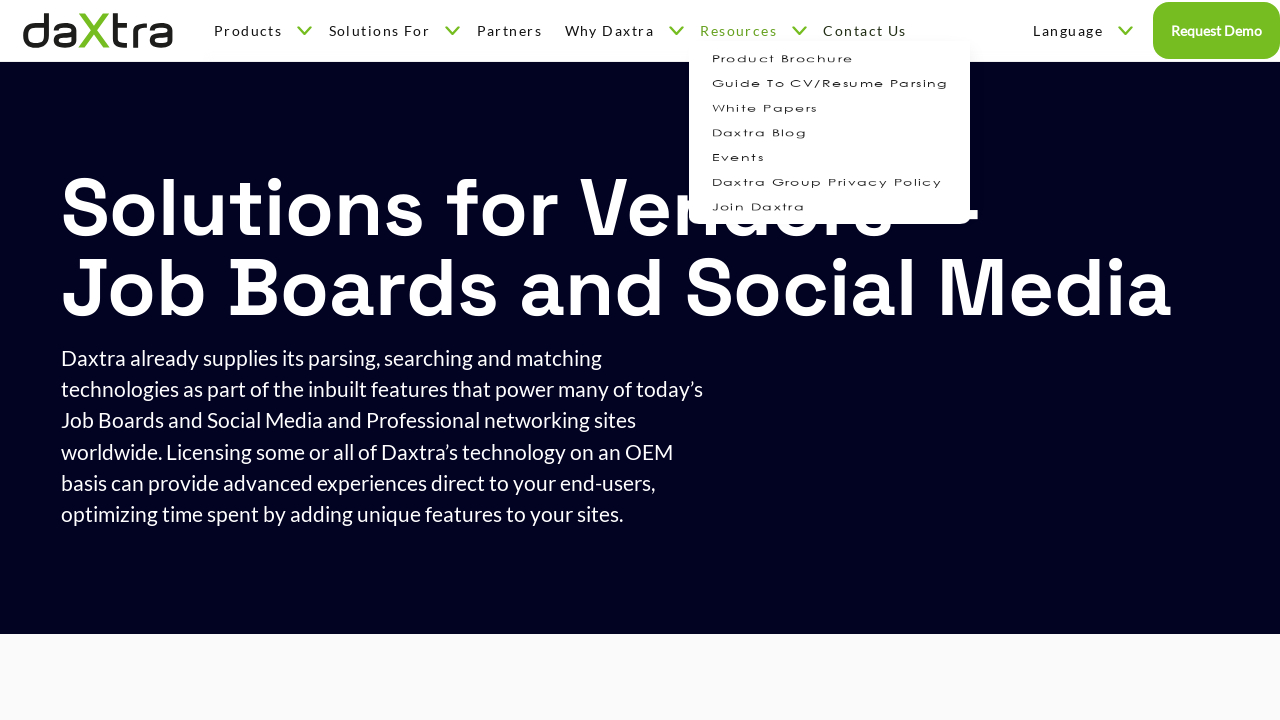

Hovered over Language selector menu at (1080, 30) on a.nav__link:has-text('Language')
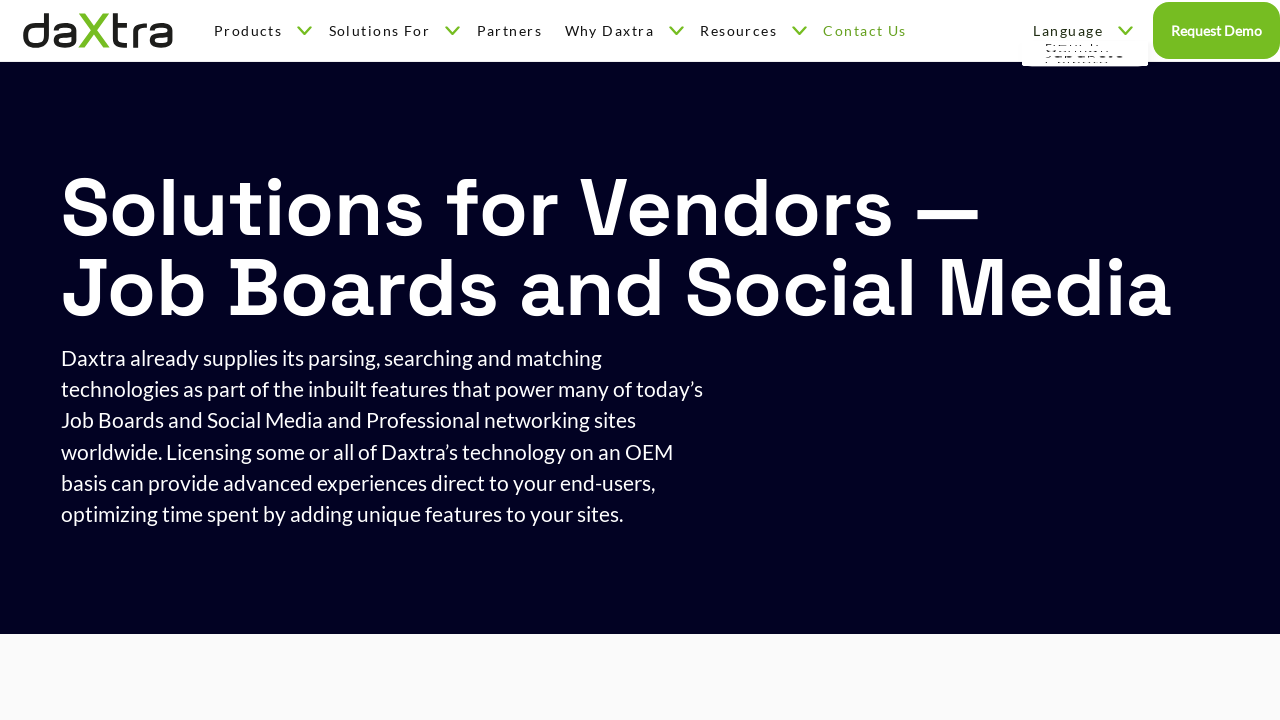

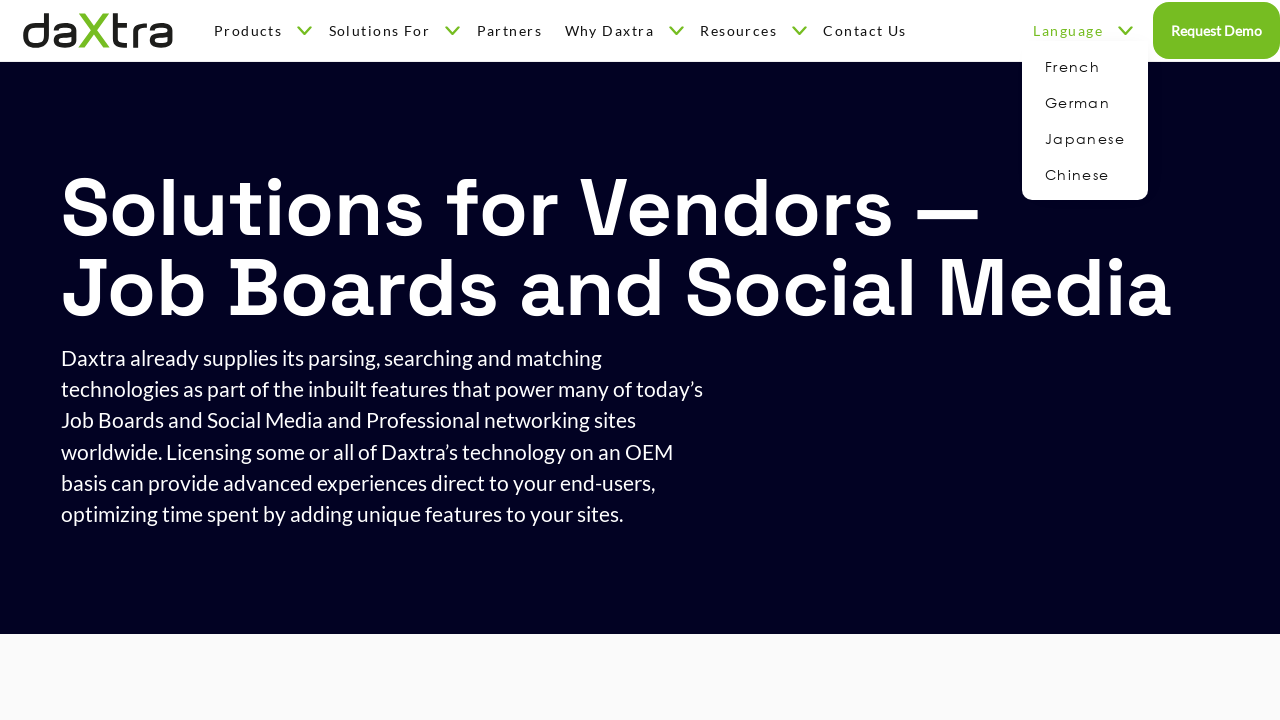